Tests clearing the complete state of all items by checking then unchecking the toggle-all checkbox.

Starting URL: https://demo.playwright.dev/todomvc

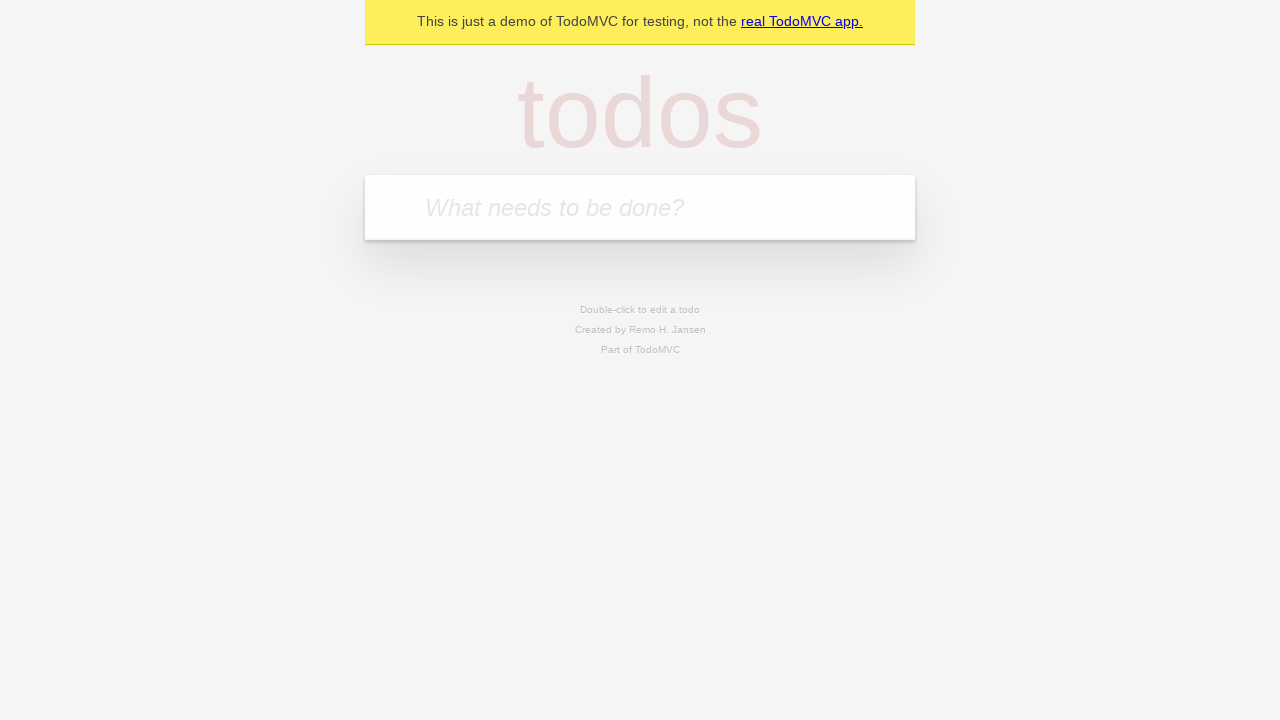

Filled new todo field with 'buy some cheese' on .new-todo
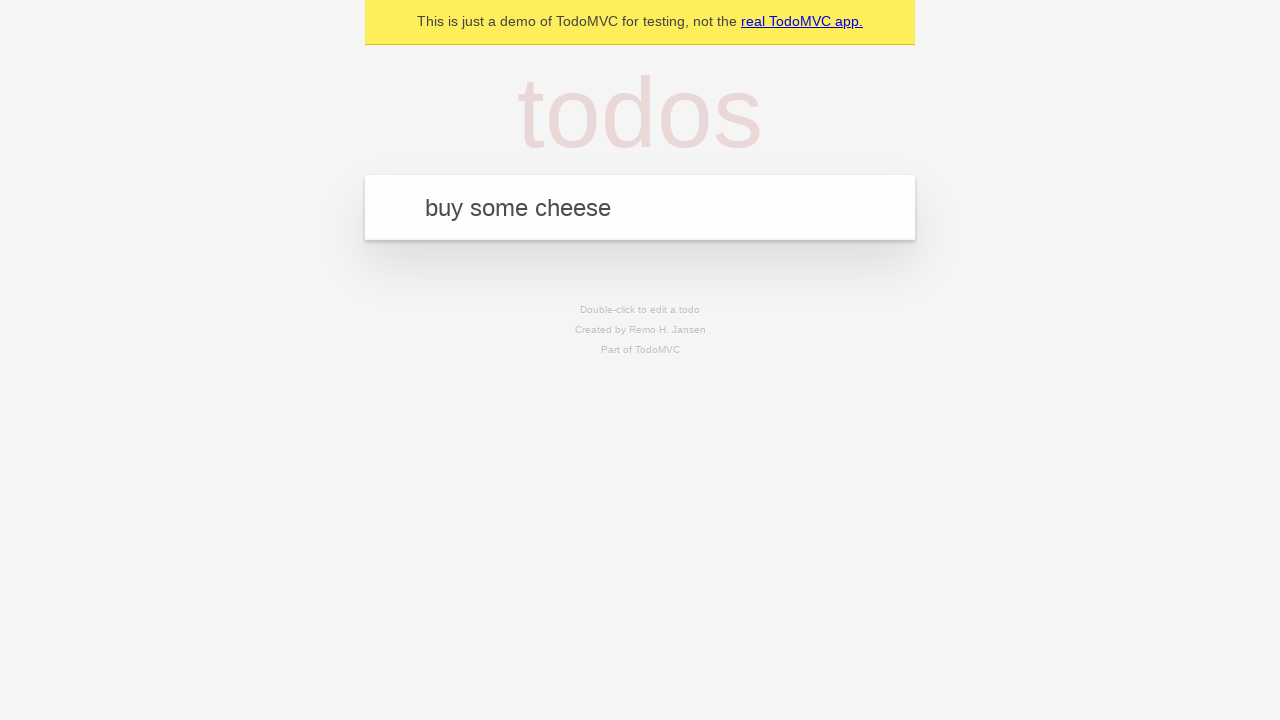

Pressed Enter to add first todo item on .new-todo
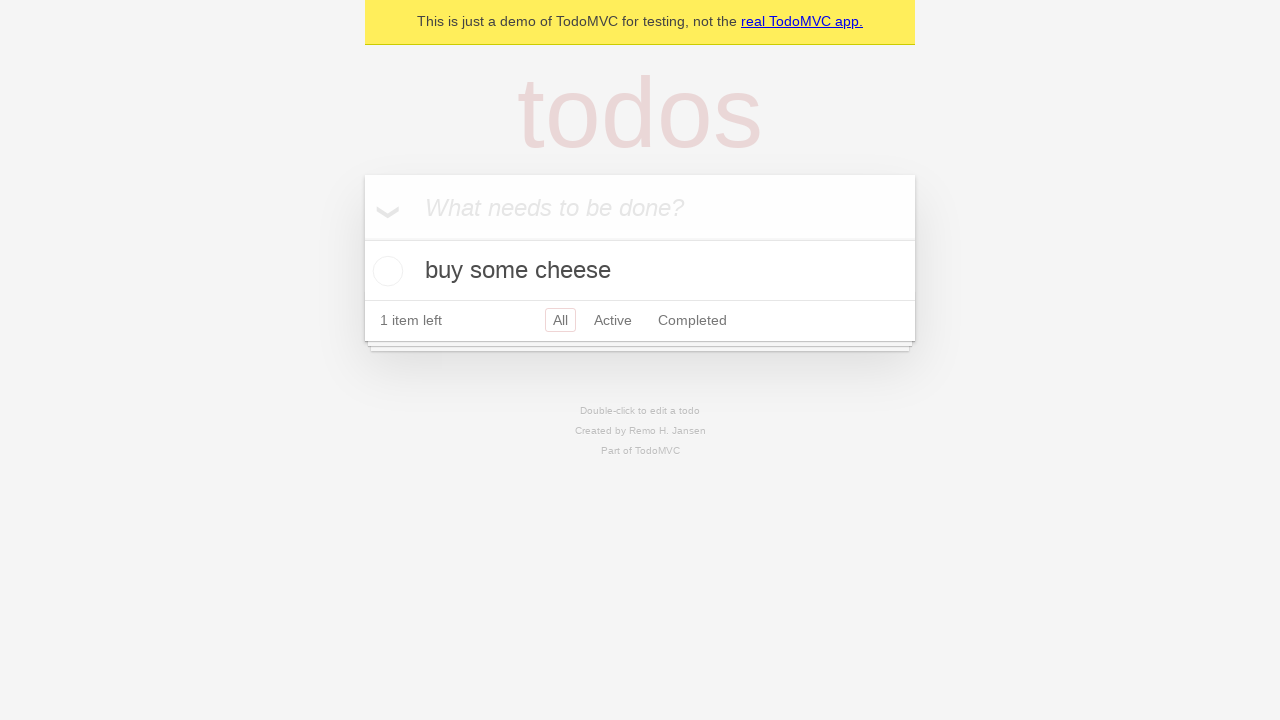

Filled new todo field with 'feed the cat' on .new-todo
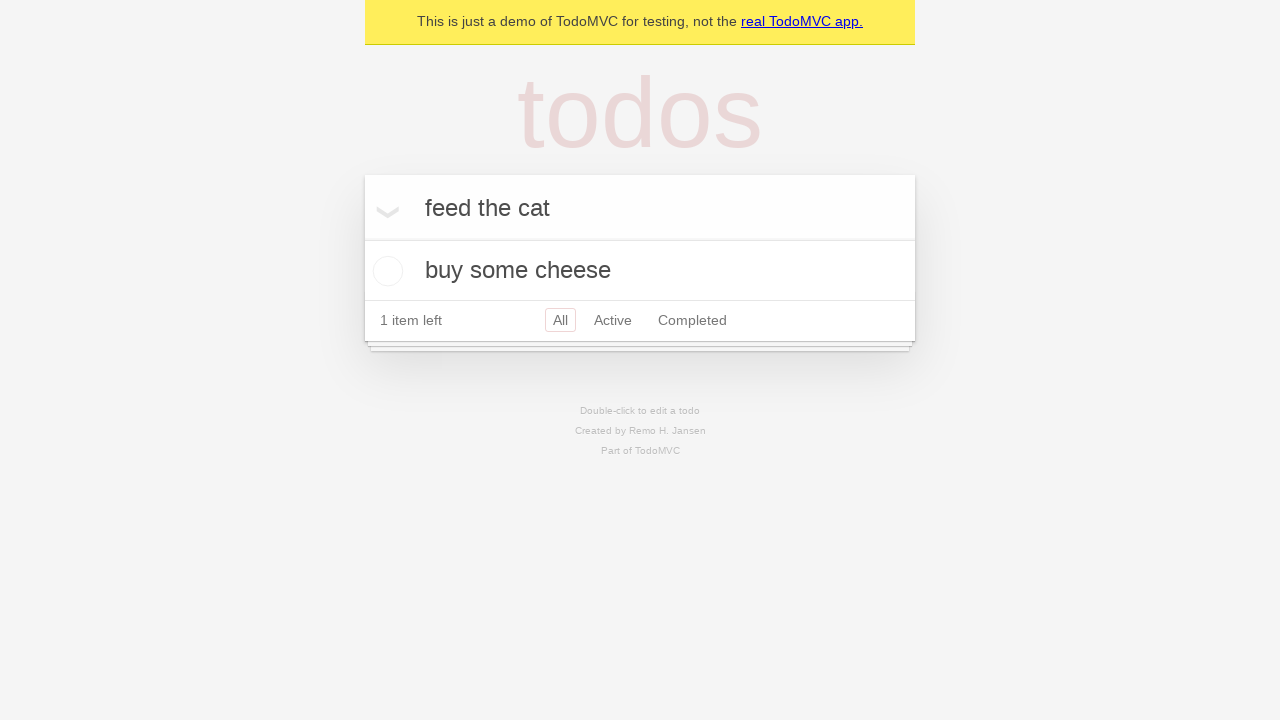

Pressed Enter to add second todo item on .new-todo
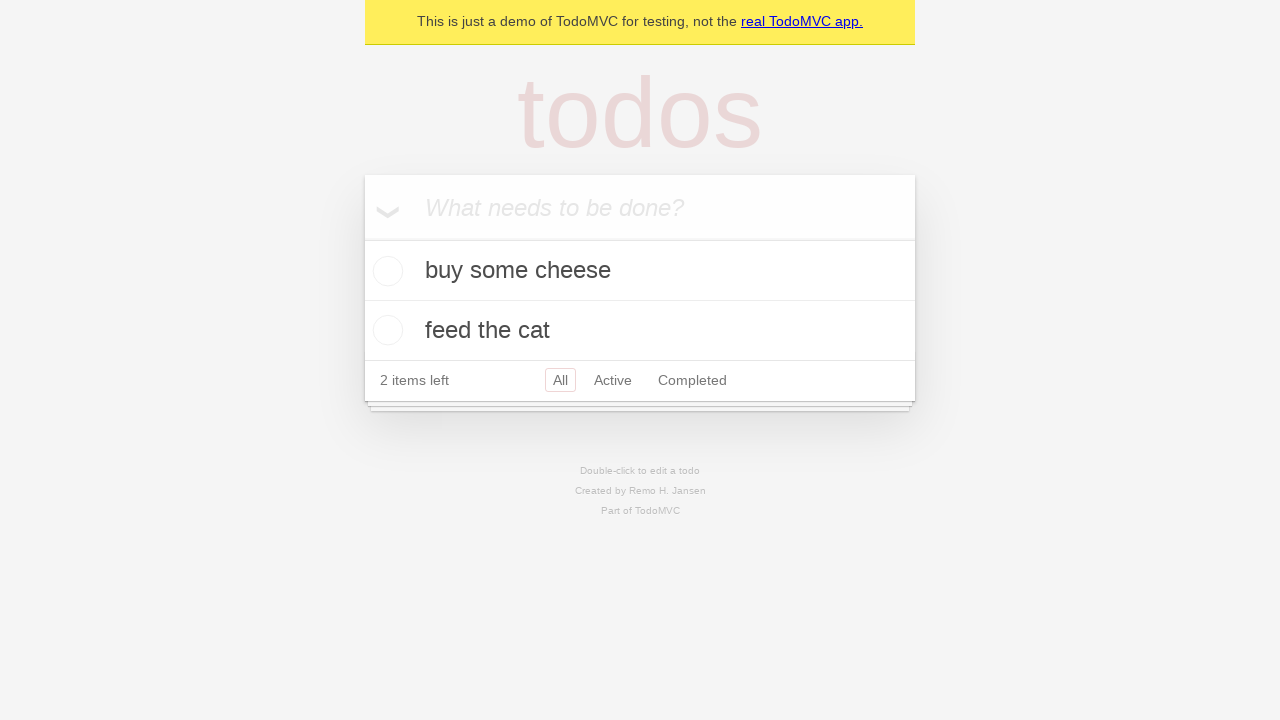

Filled new todo field with 'book a doctors appointment' on .new-todo
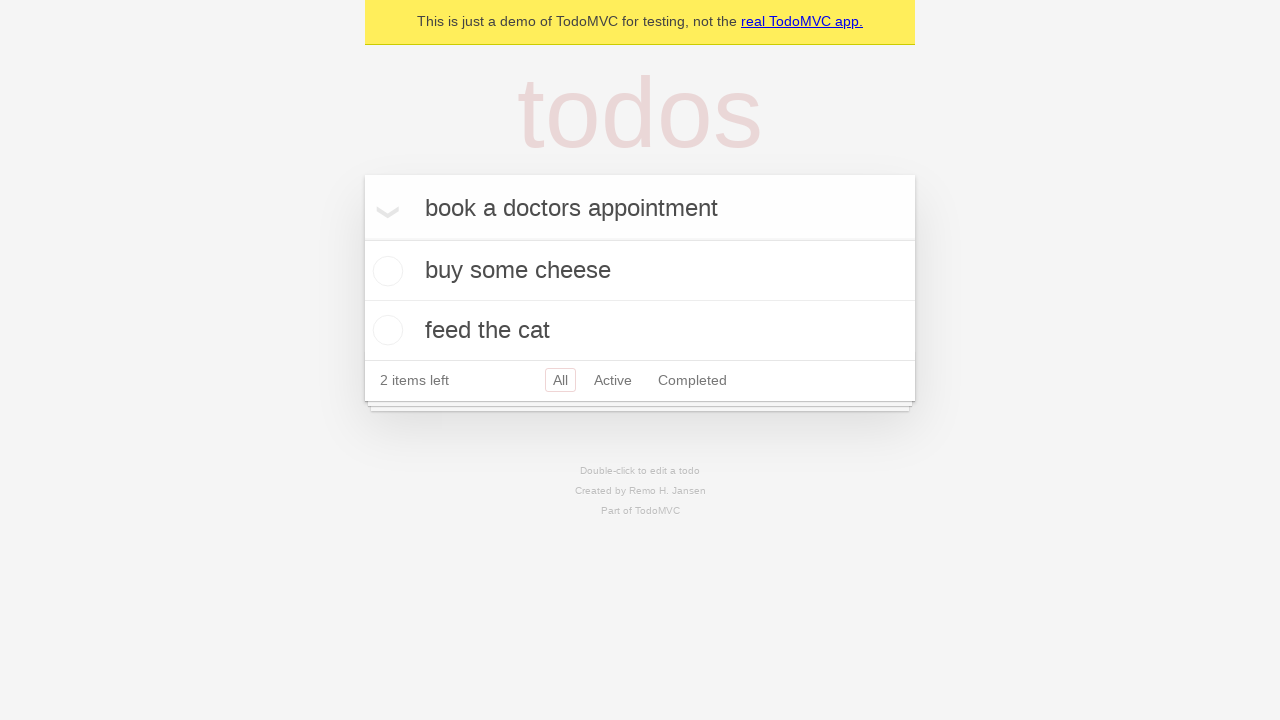

Pressed Enter to add third todo item on .new-todo
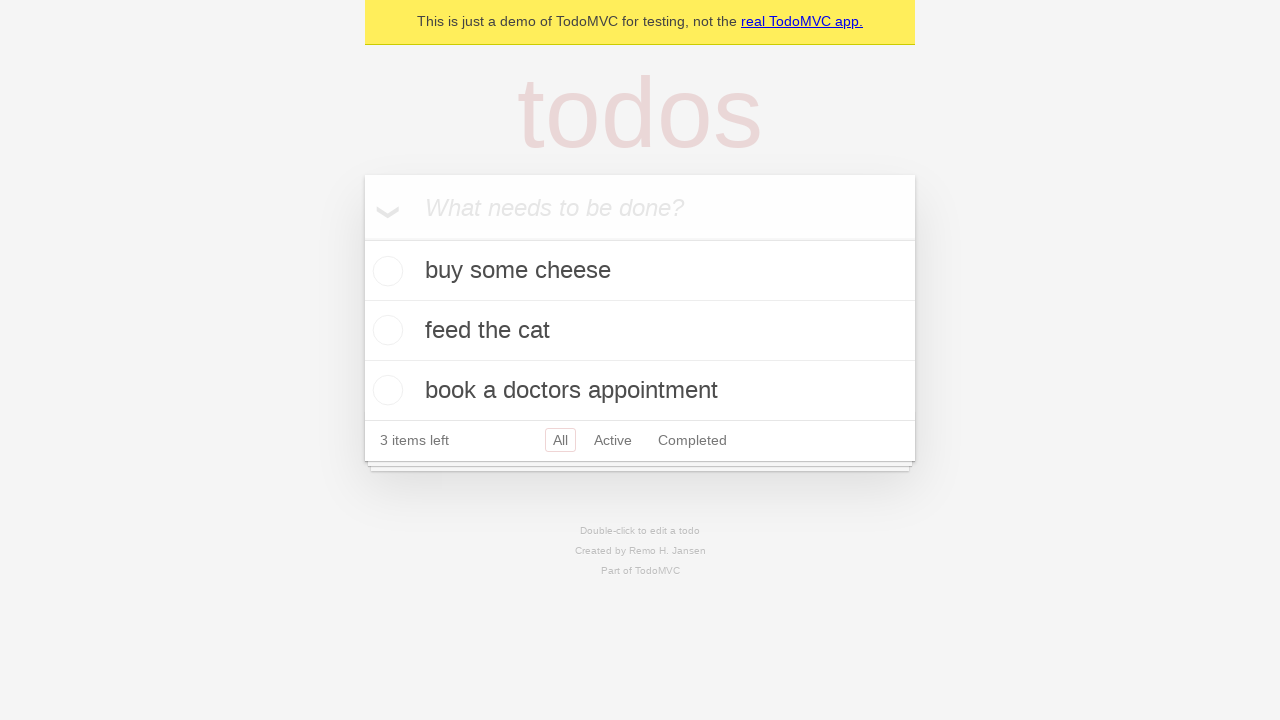

Checked toggle-all checkbox to mark all items as complete at (362, 238) on .toggle-all
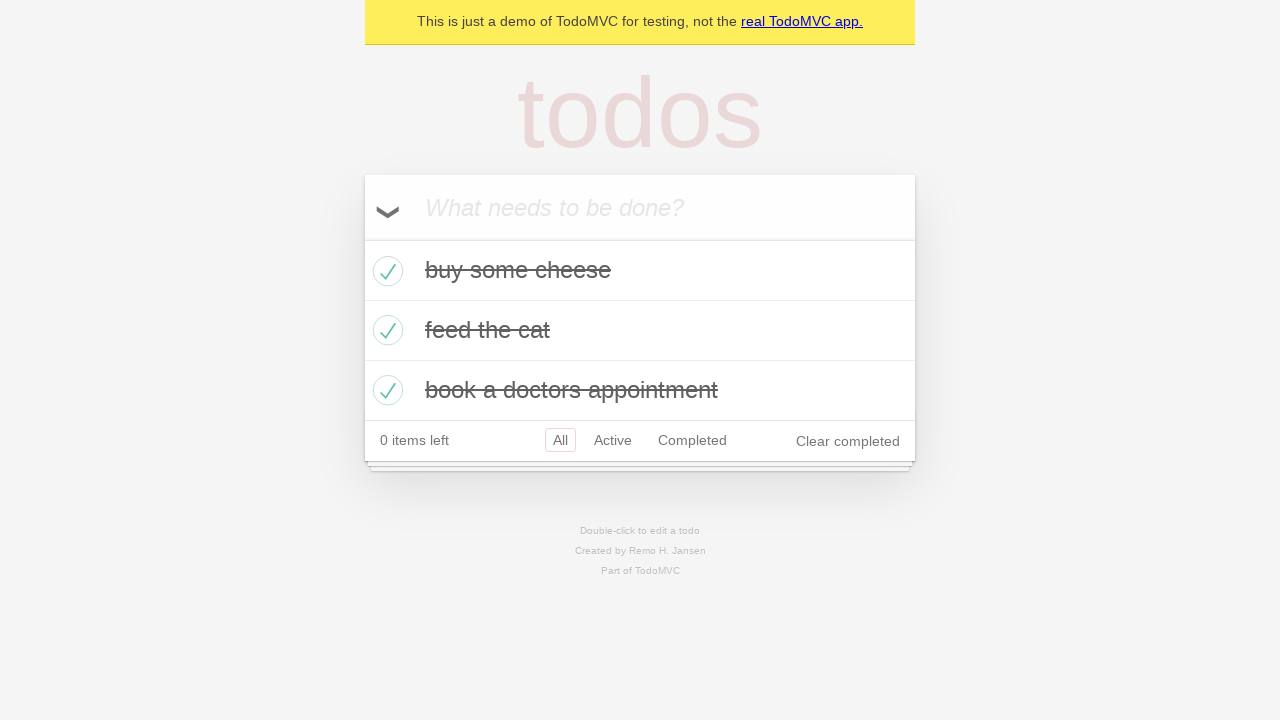

Unchecked toggle-all checkbox to clear complete state of all items at (362, 238) on .toggle-all
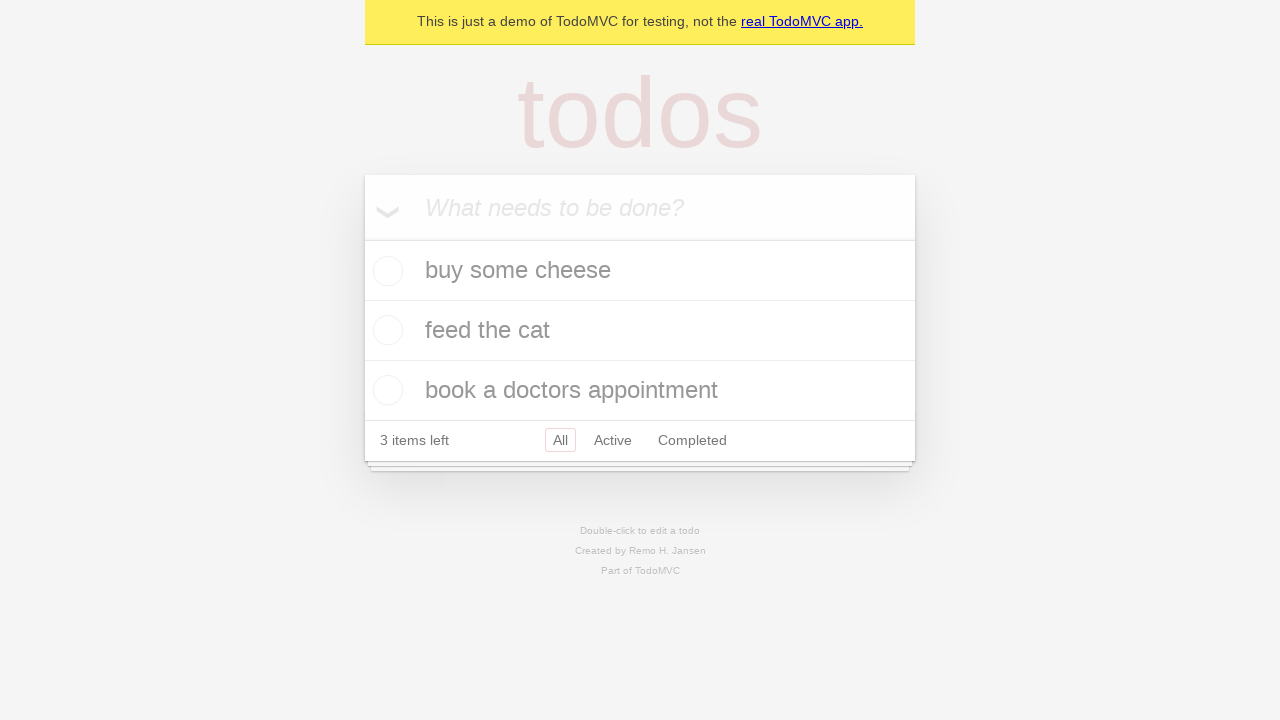

Waited for todo list items to be rendered
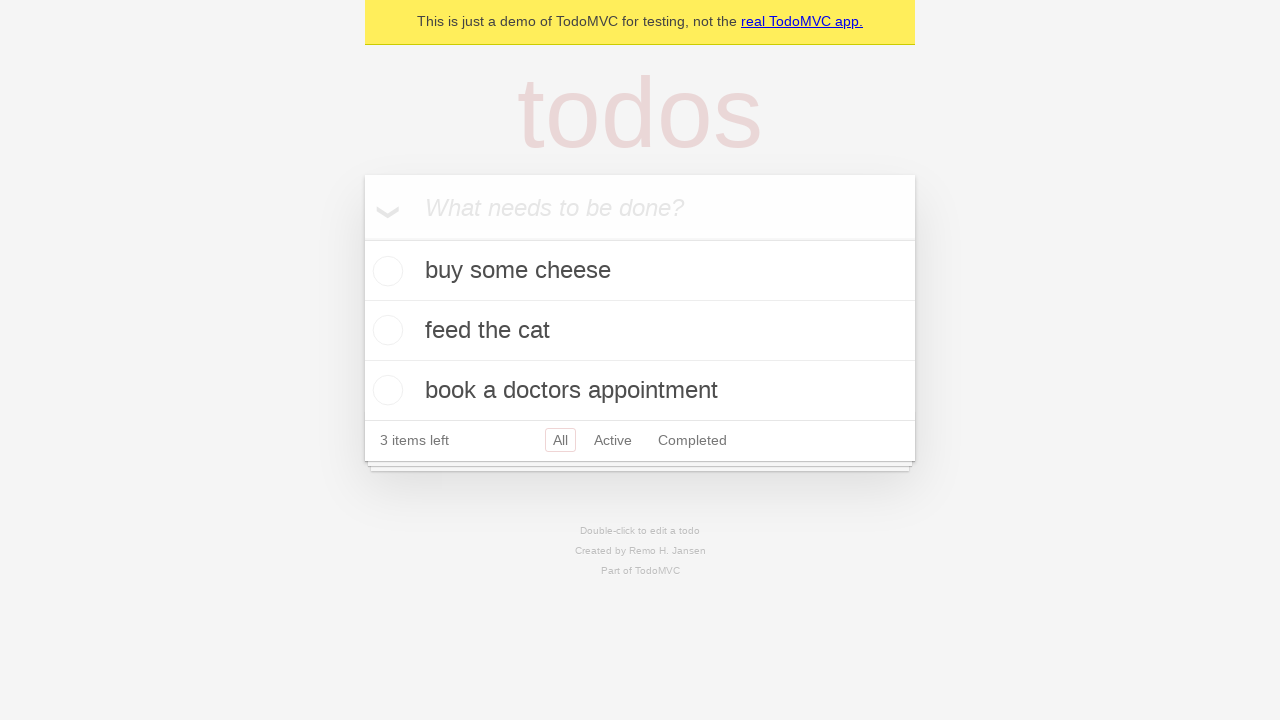

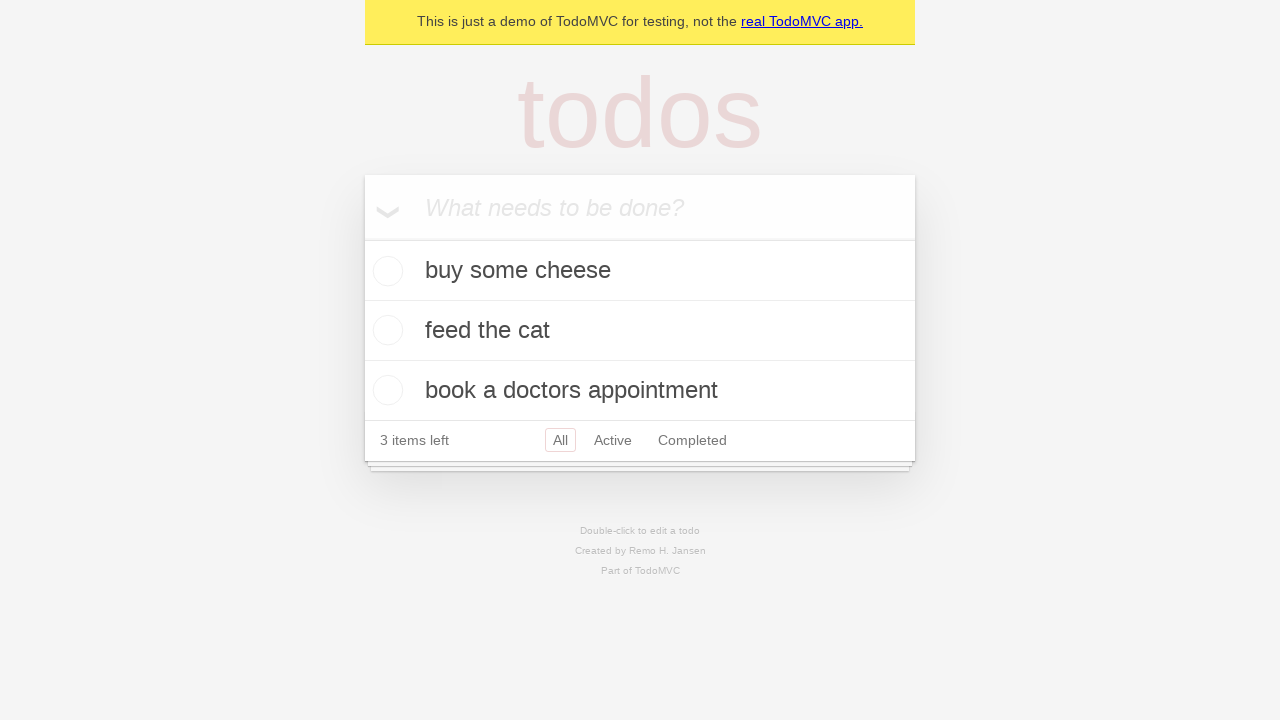